Tests browser window manipulation by resizing and repositioning the browser window

Starting URL: https://demo.actitime.com/login.do

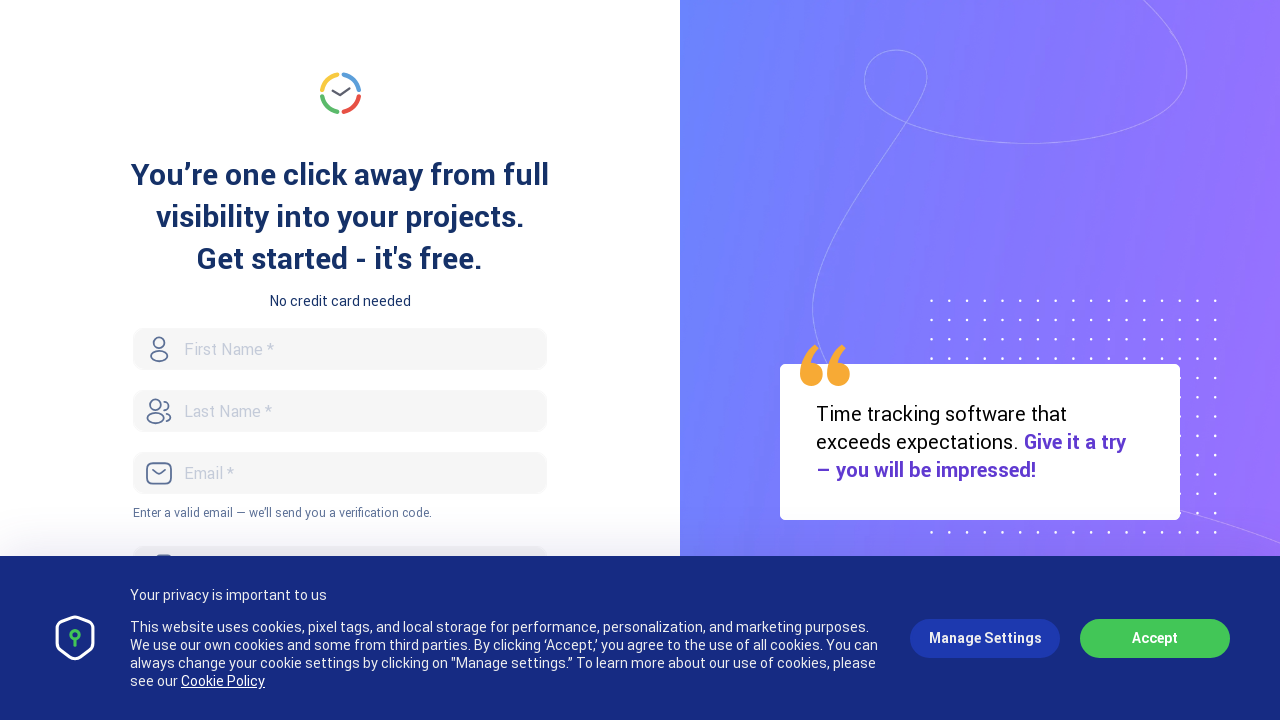

Retrieved current viewport size
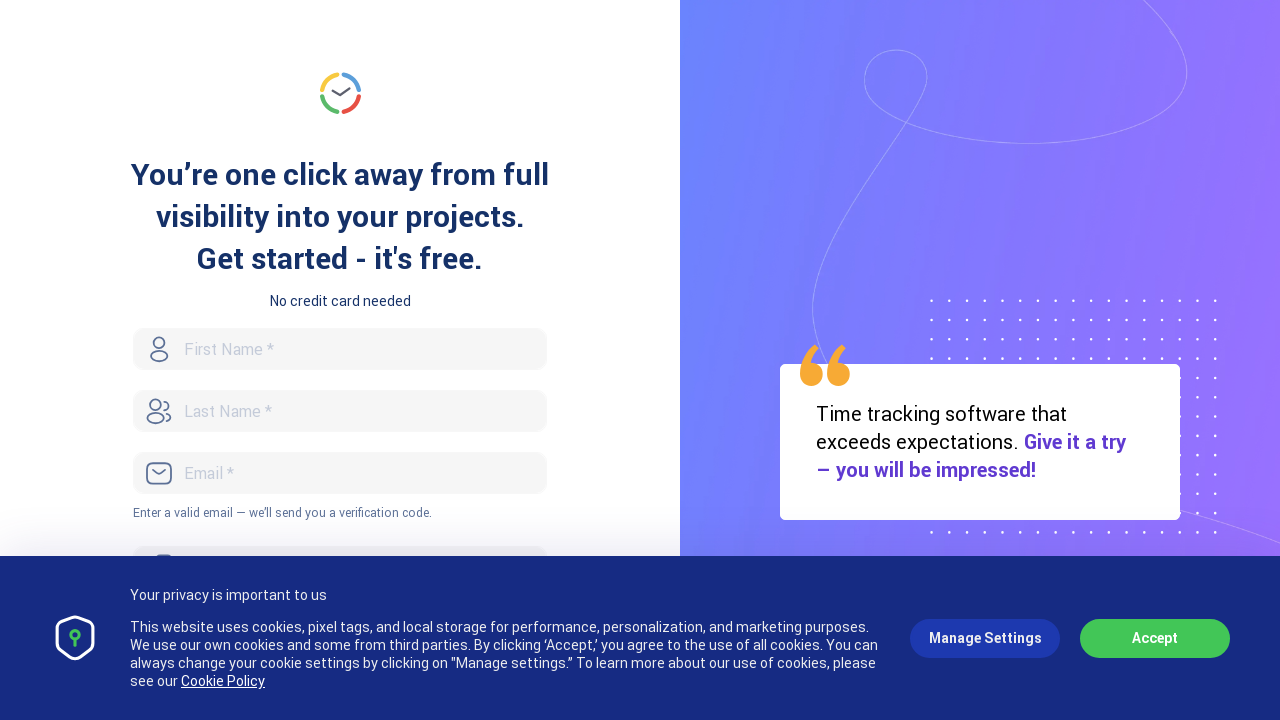

Resized viewport to 300x500 pixels
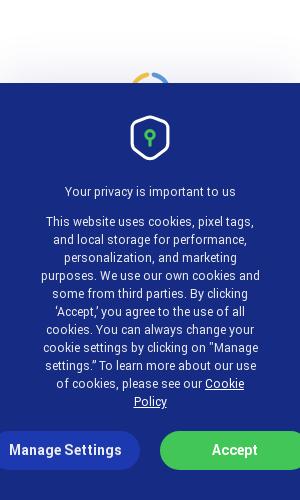

Waited 3000ms for viewport resize to complete
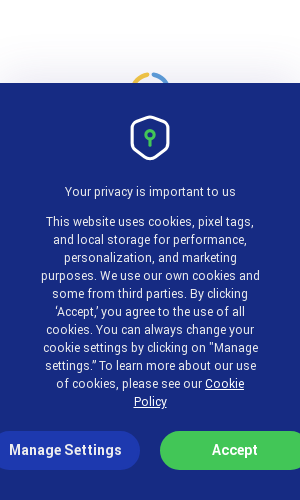

Waited 2000ms for window positioning simulation
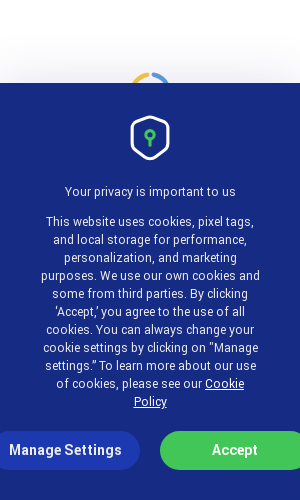

Waited 2000ms for additional window manipulation simulation
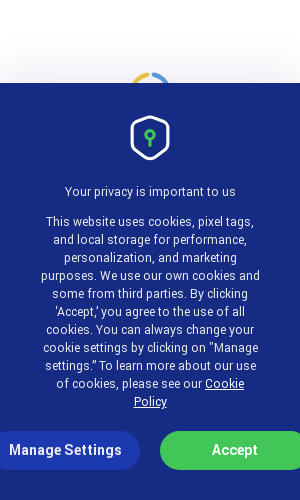

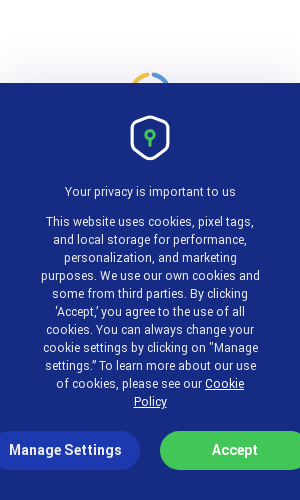